Tests adding a MacBook Pro laptop to the shopping cart by navigating to the Laptops category, selecting the MacBook Pro product, and adding it to cart

Starting URL: https://www.demoblaze.com/

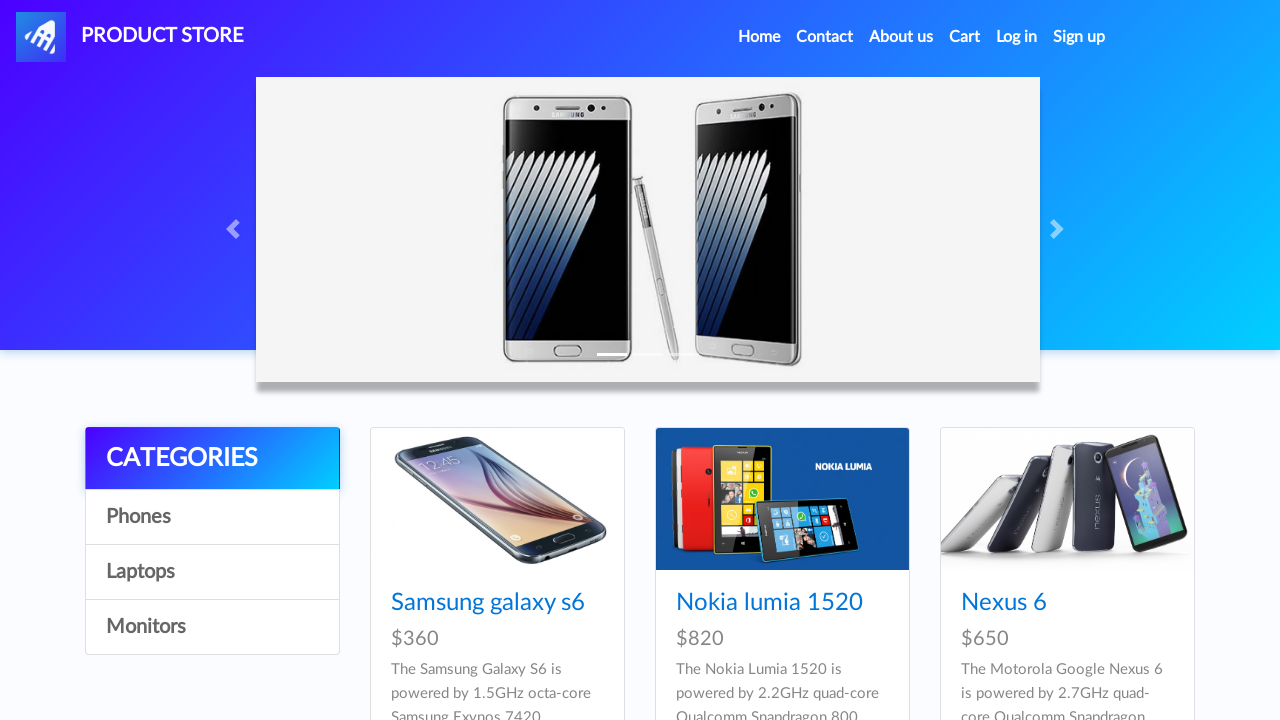

Clicked on Laptops category at (212, 572) on a[onclick="byCat('notebook')"]
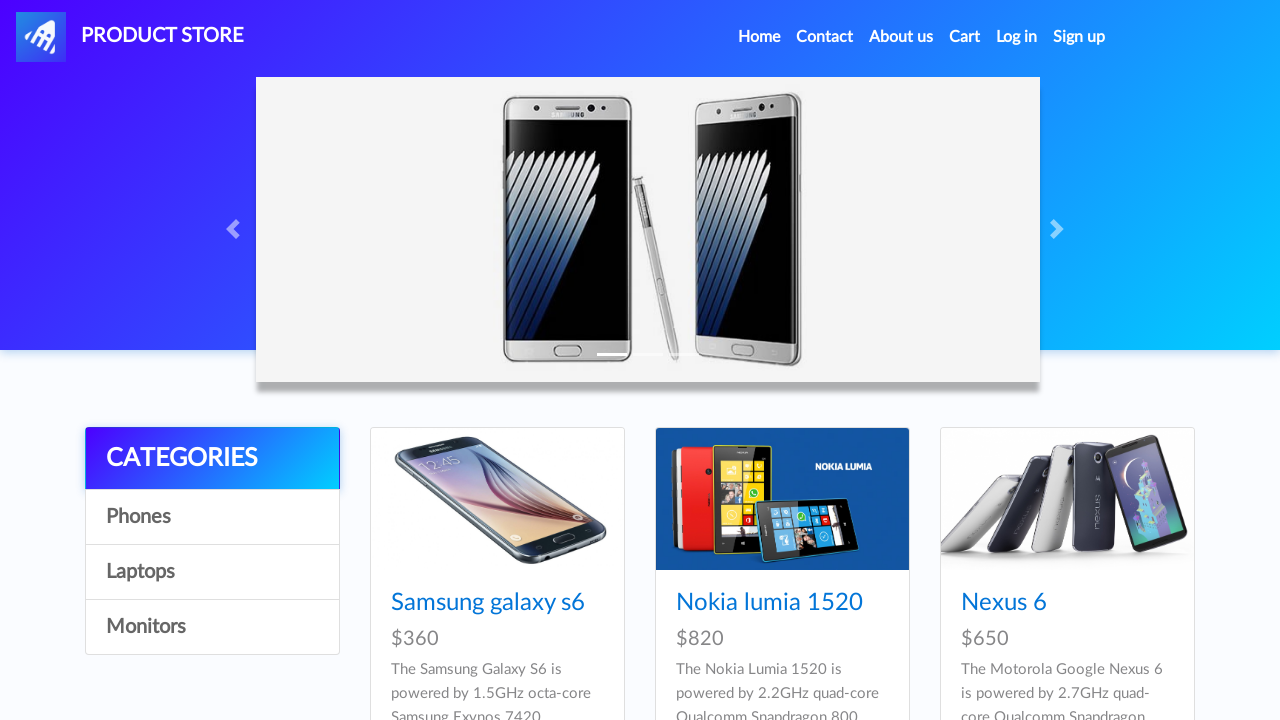

Laptop products loaded
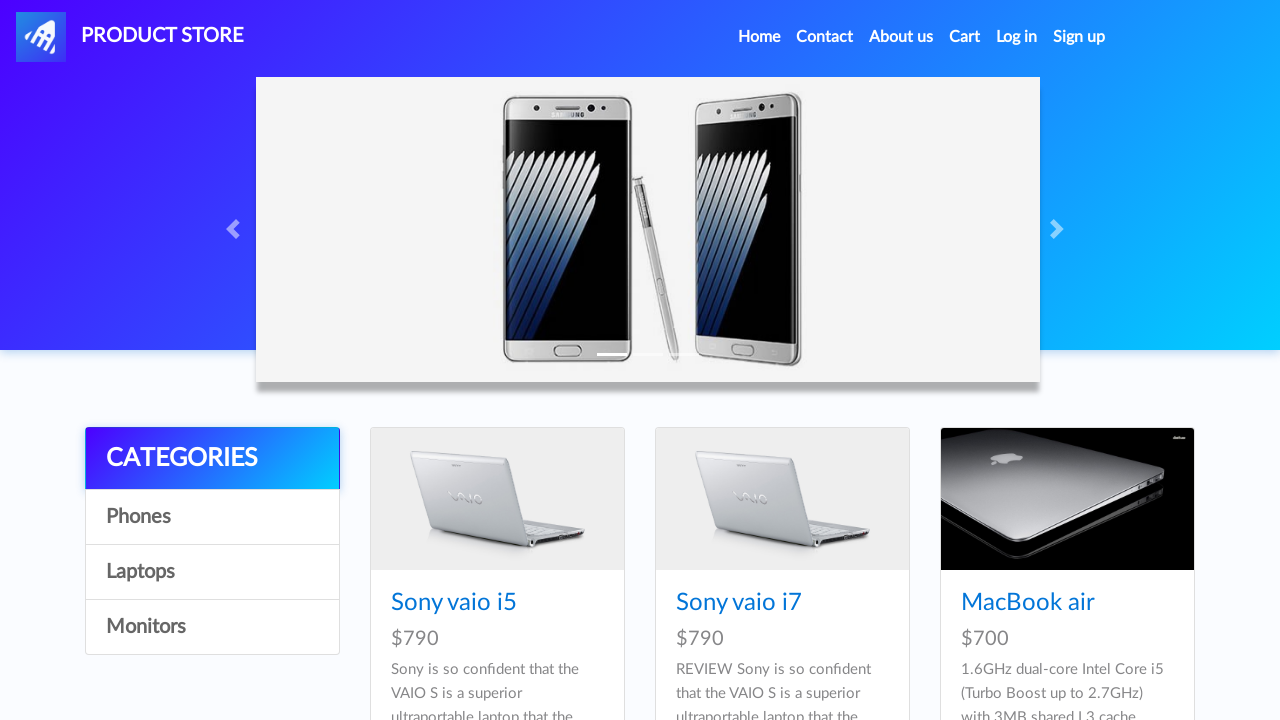

Clicked on MacBook Pro product at (1033, 361) on a:has-text('MacBook Pro')
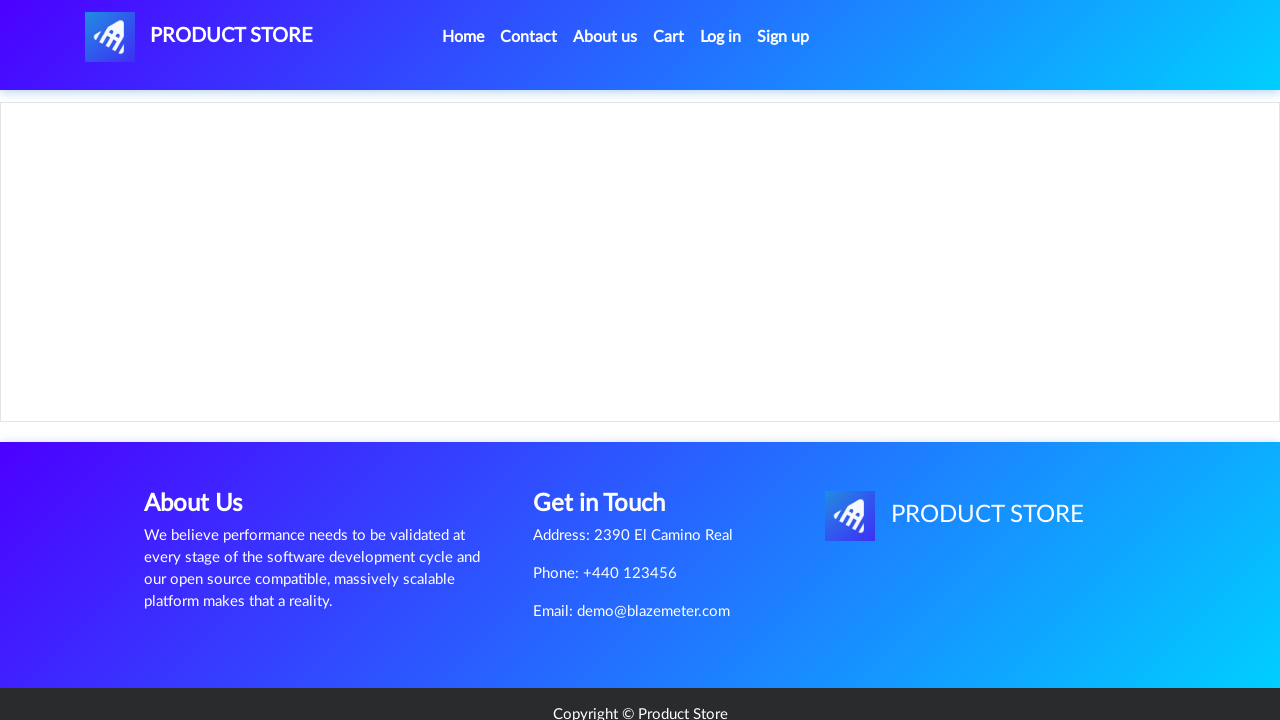

MacBook Pro product page loaded
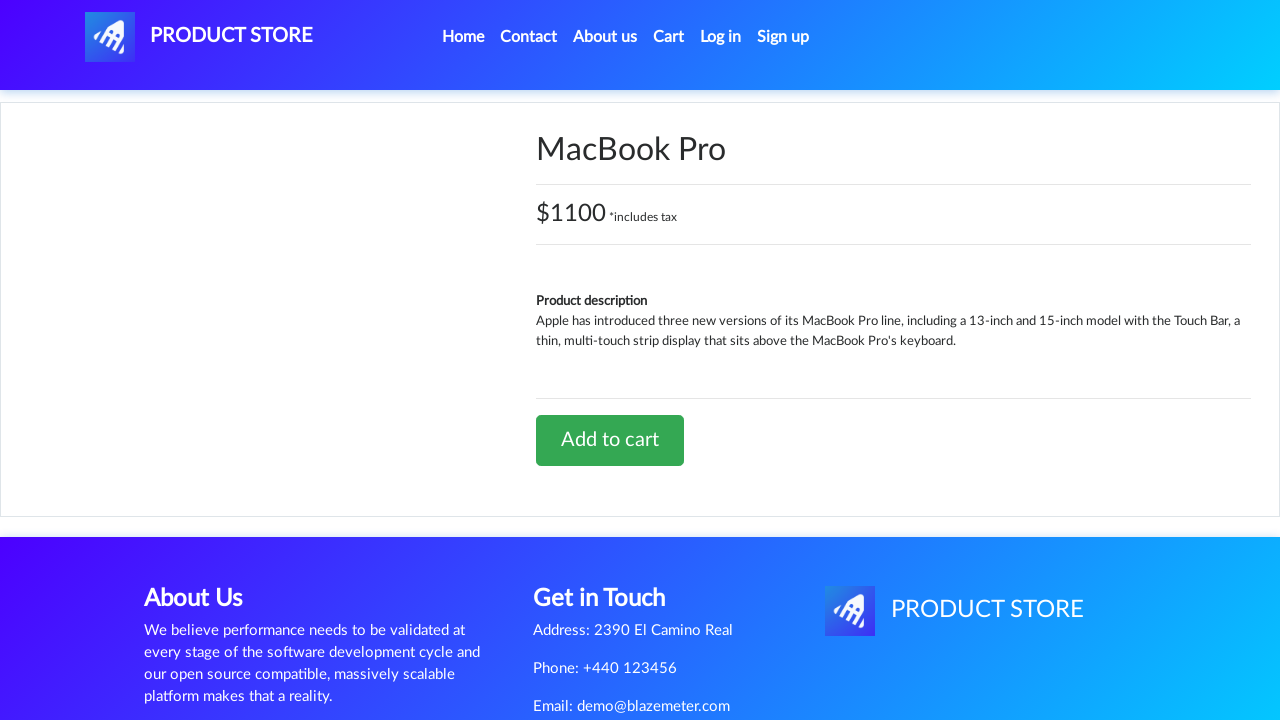

Clicked Add to cart button for MacBook Pro at (610, 440) on a[onclick='addToCart(15)']
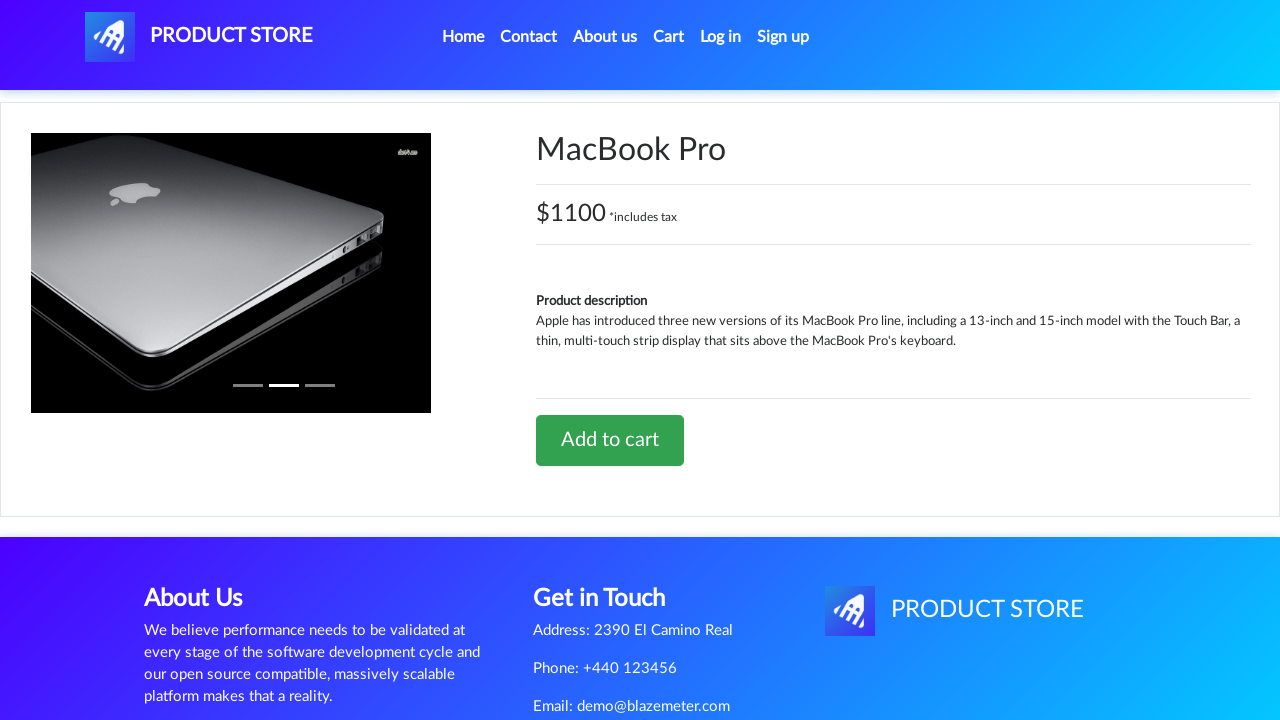

Waited for alert confirmation
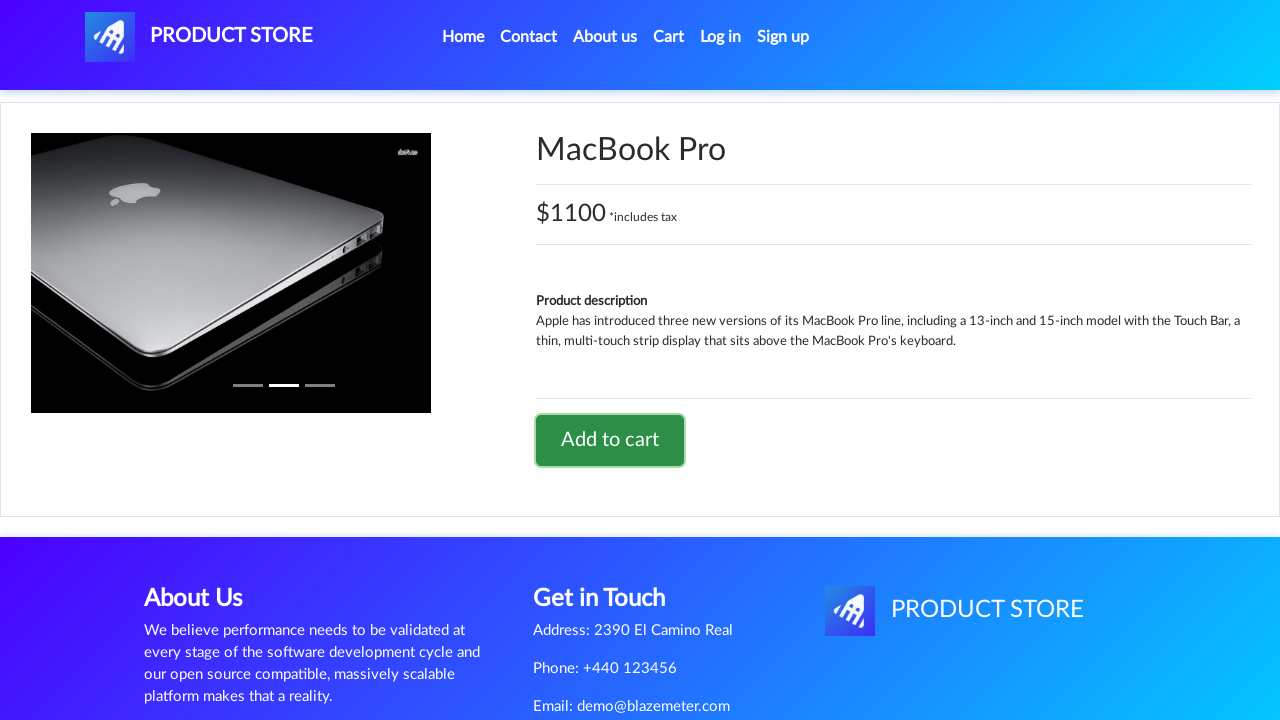

Clicked on cart link to navigate to shopping cart at (669, 37) on #cartur
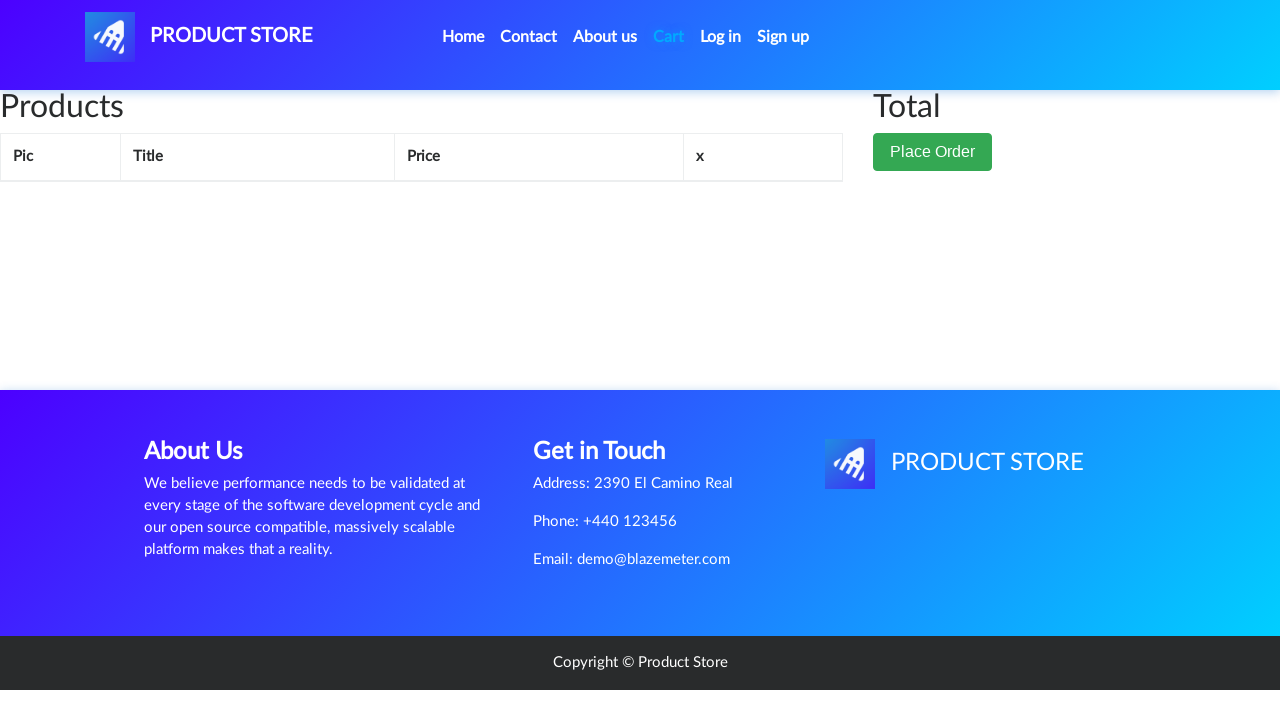

MacBook Pro verified in shopping cart
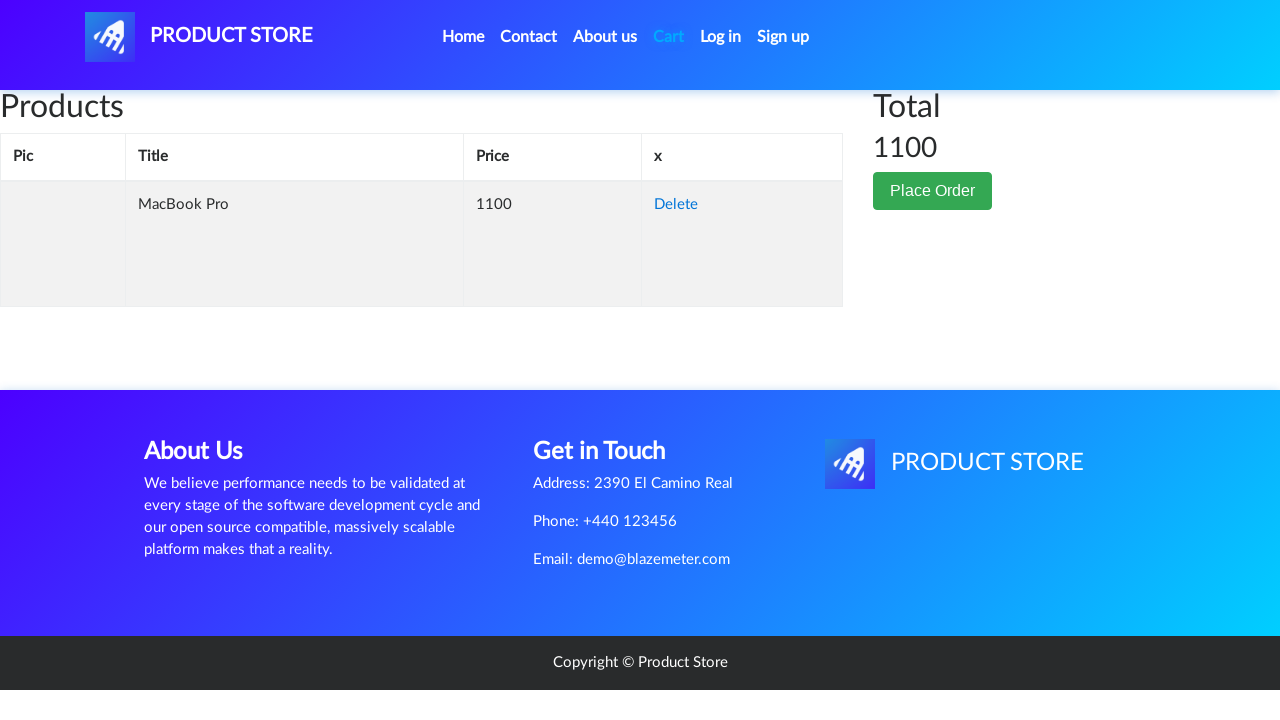

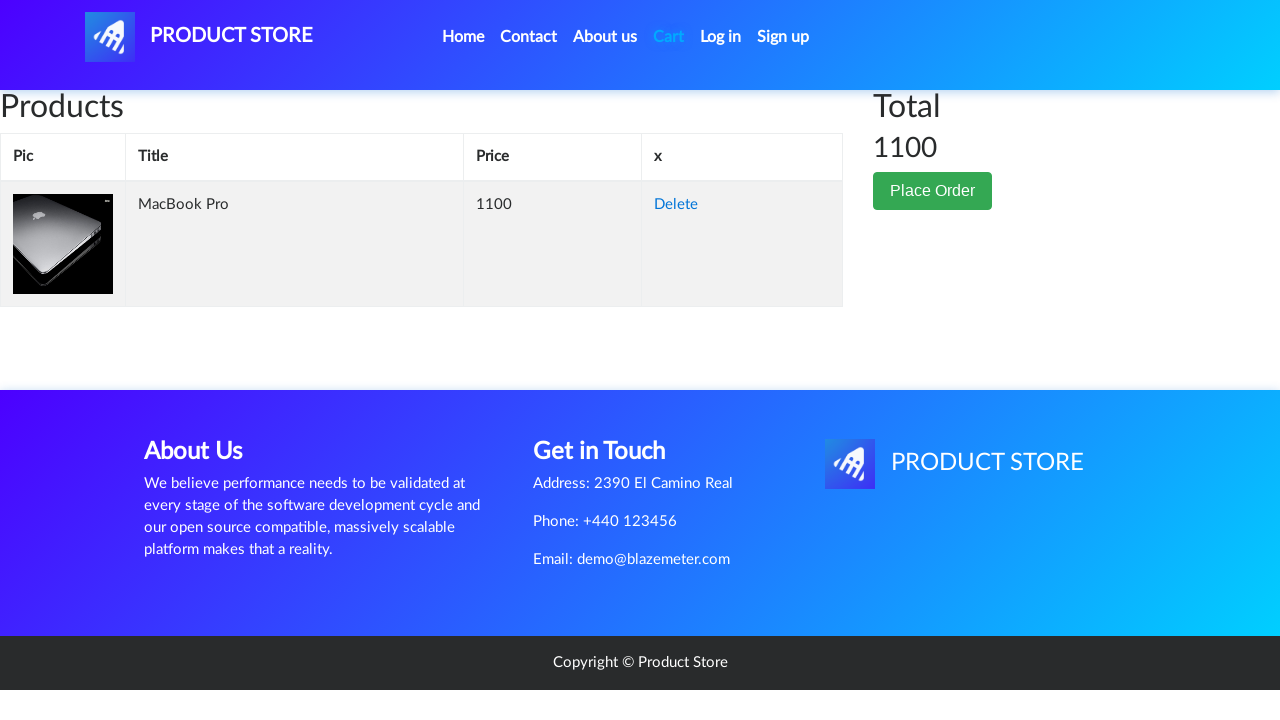